Tests GitHub signup page password validation by entering a weak password and verifying the error message

Starting URL: https://github.com/join?return_to=%2Fenterprise&source=login

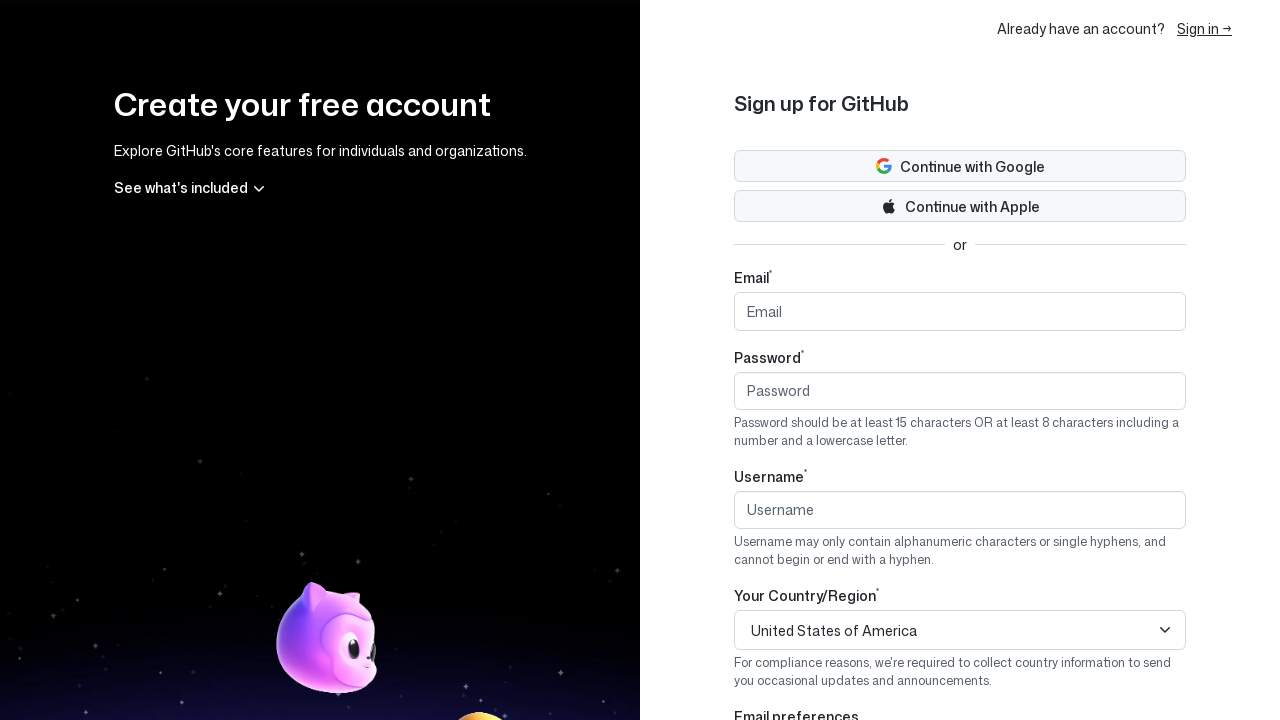

Entered weak password 'test' in password field on input[name='user[password]']
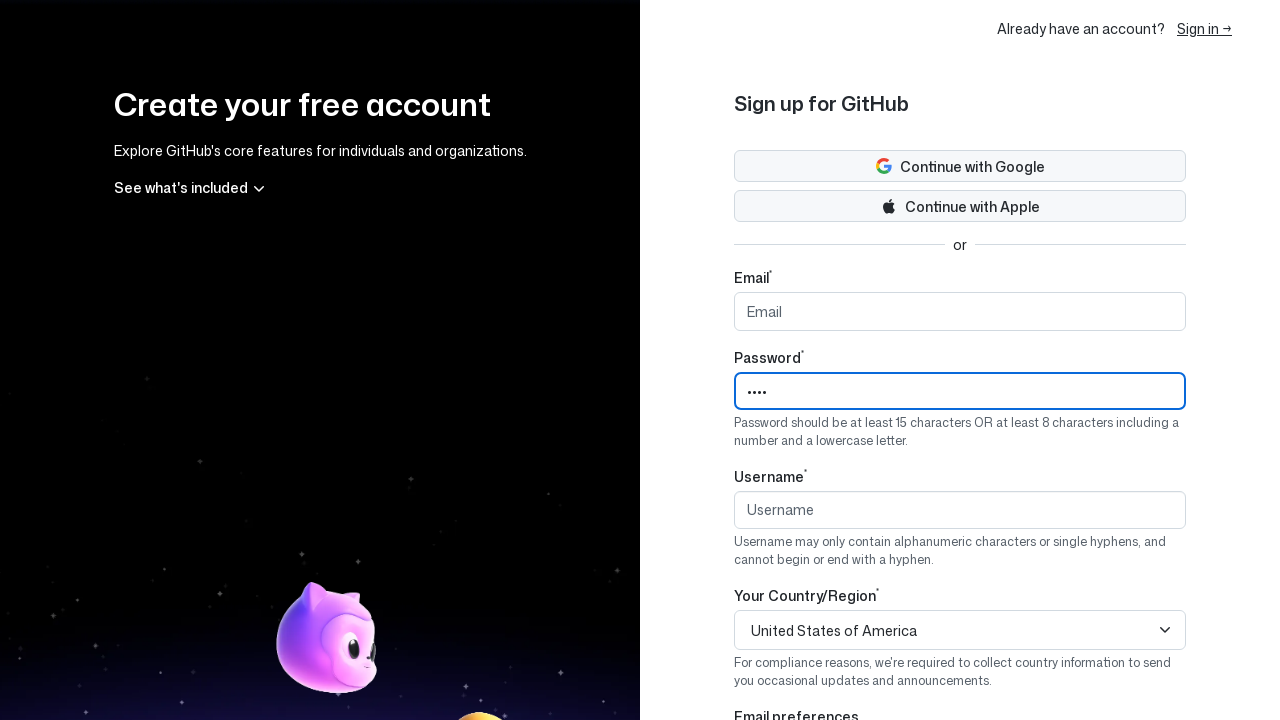

Pressed Tab to trigger password validation on input[name='user[password]']
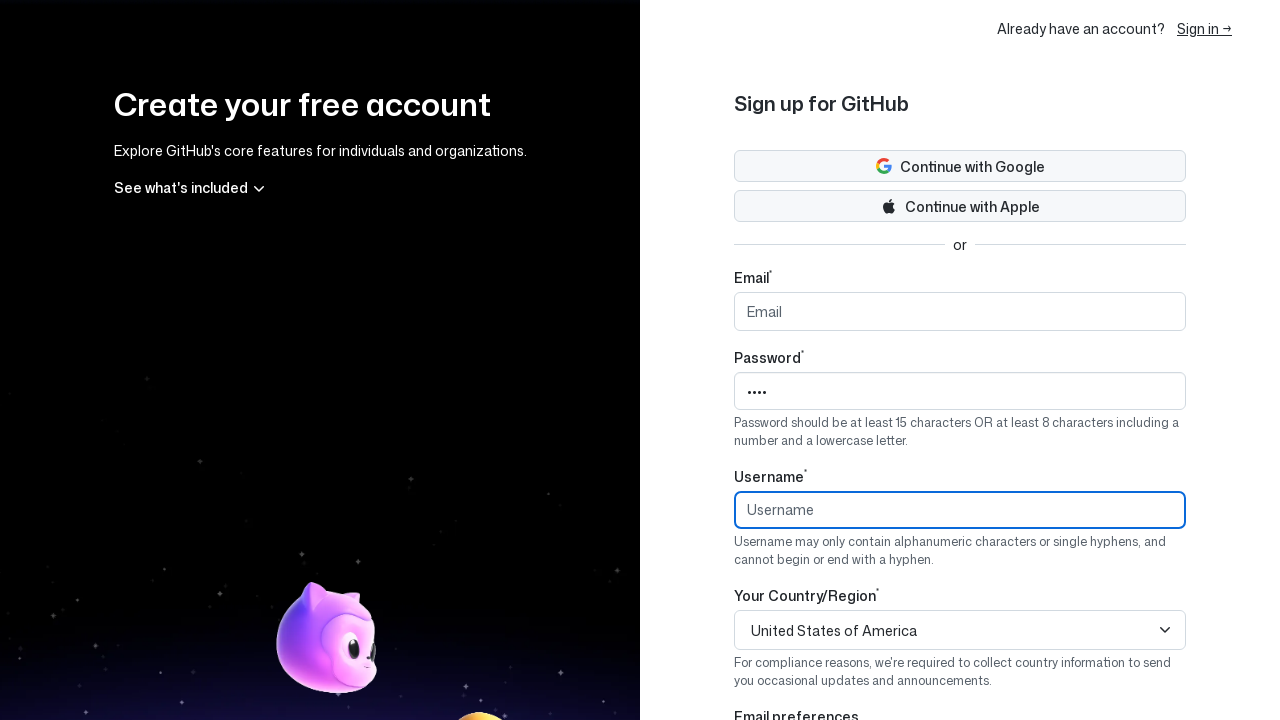

Password validation error message appeared: 'Password is too short'
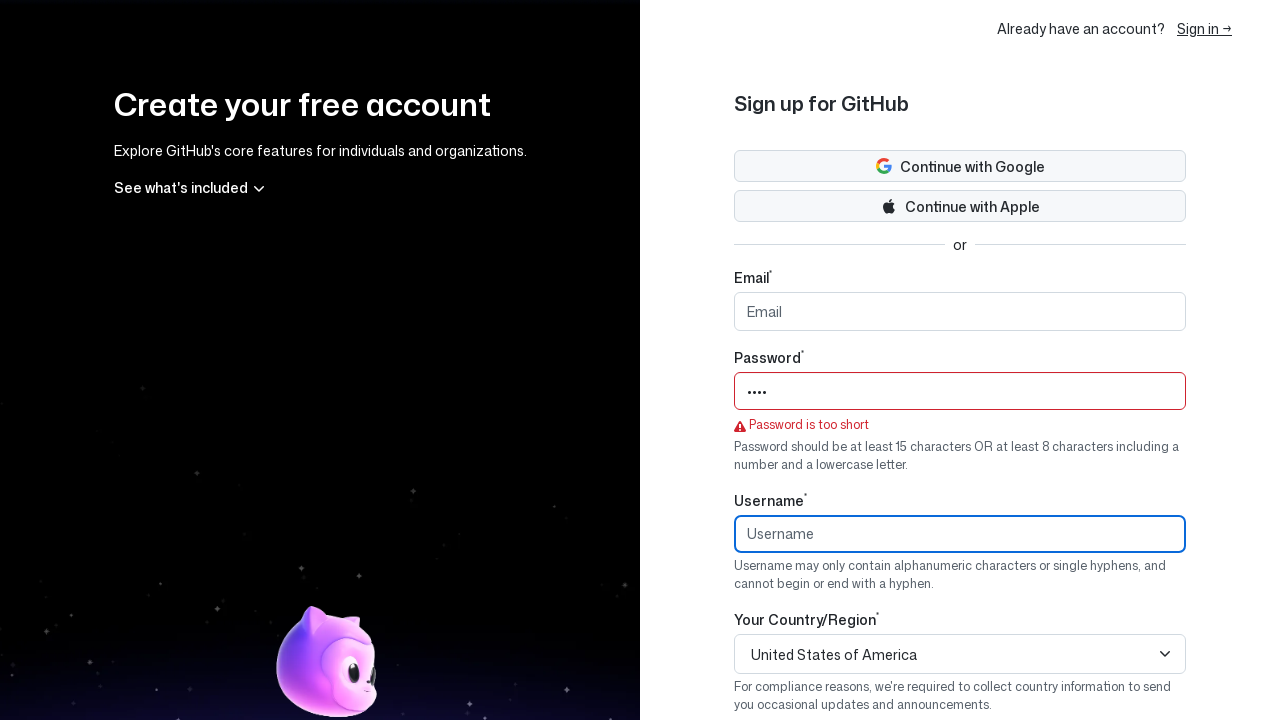

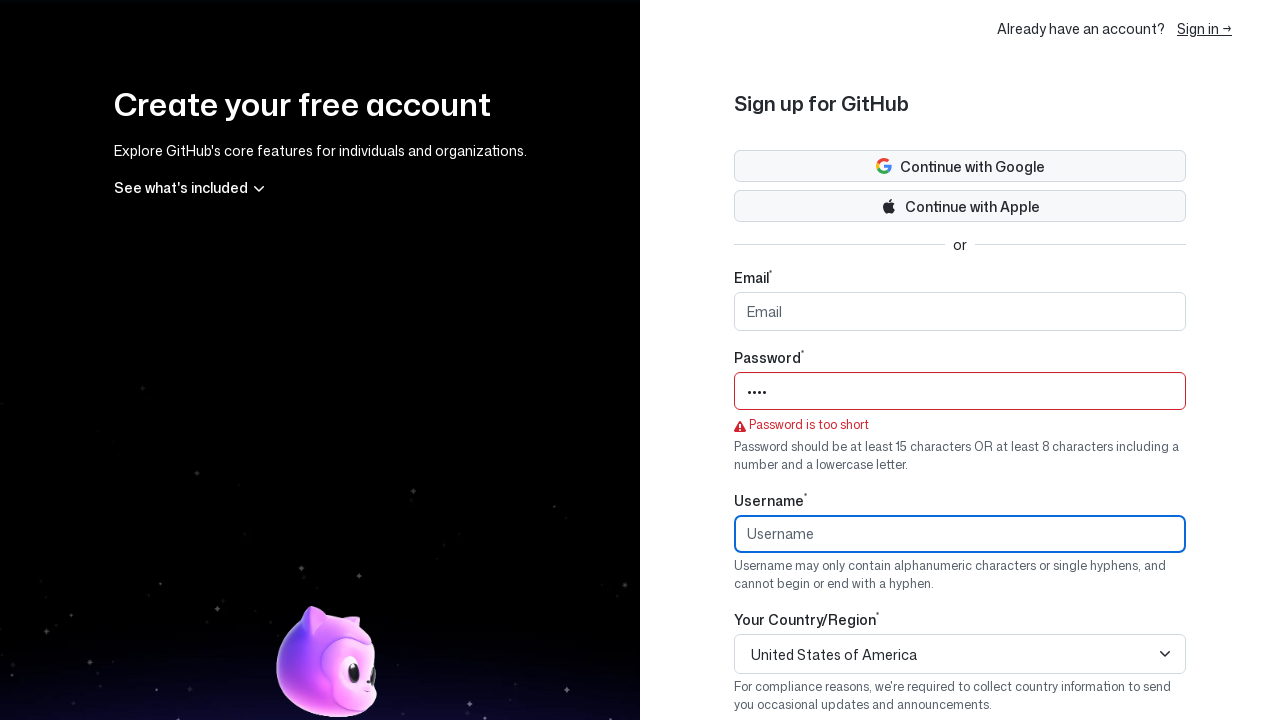